Tests the Automation Exercise website by locating category elements and verifying there are 3 categories in the Category section

Starting URL: https://www.automationexercise.com

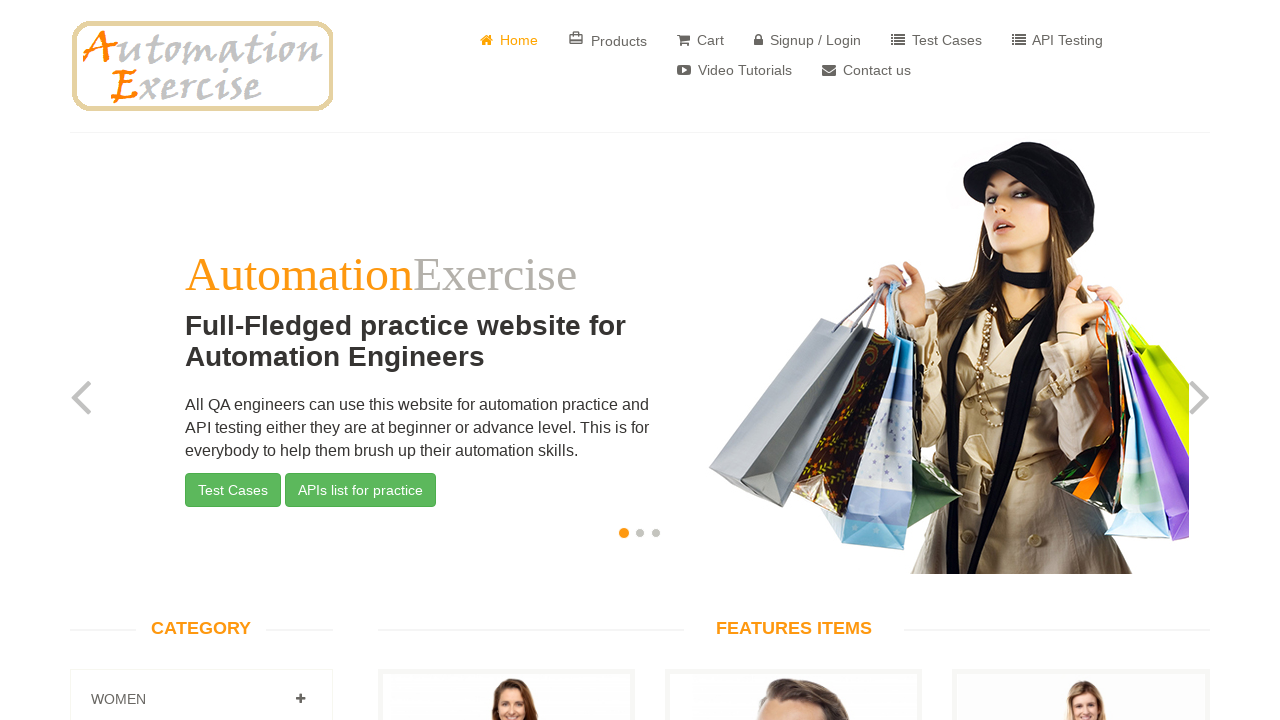

Waited for category elements (.panel-title) to load
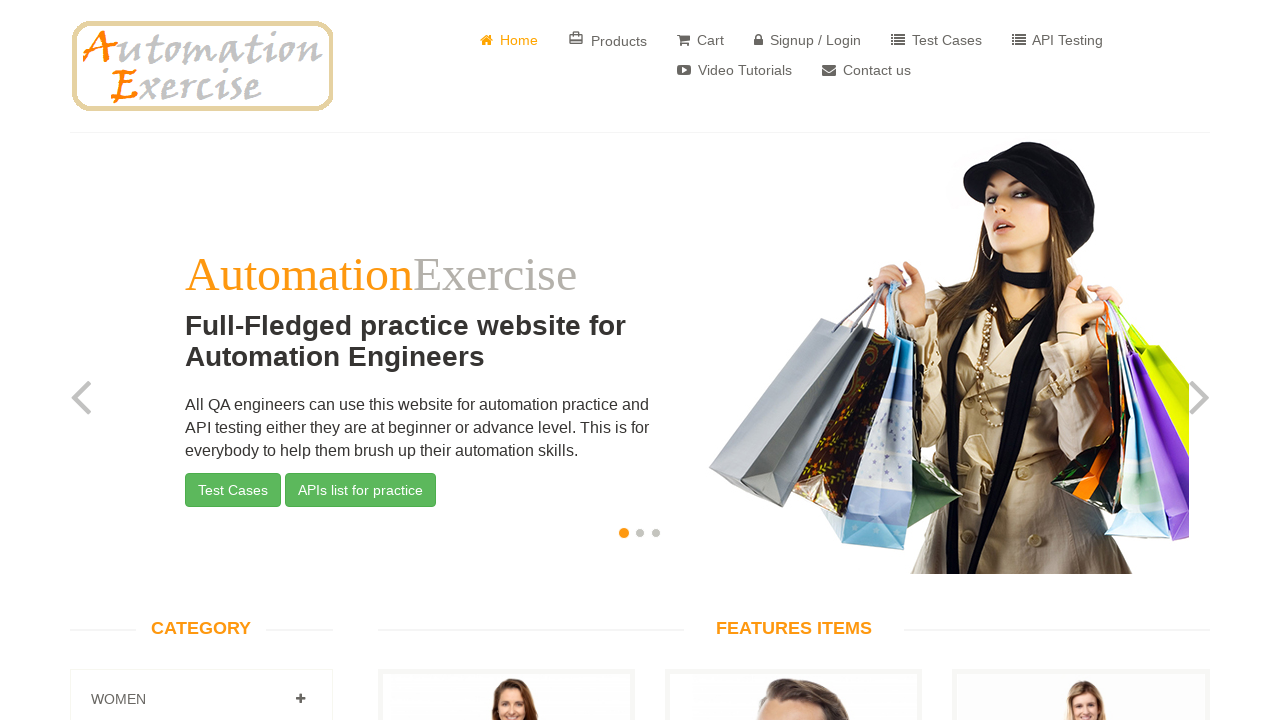

Located all category elements
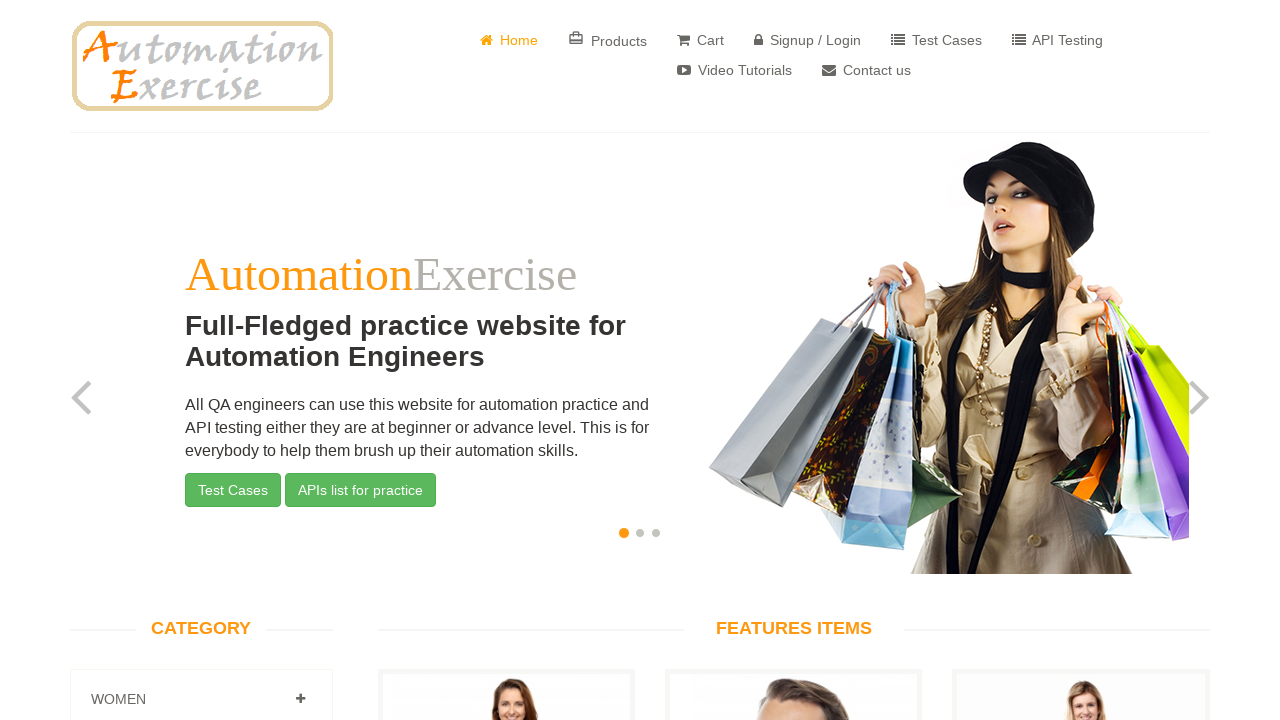

Counted category elements: found 3, expected 3
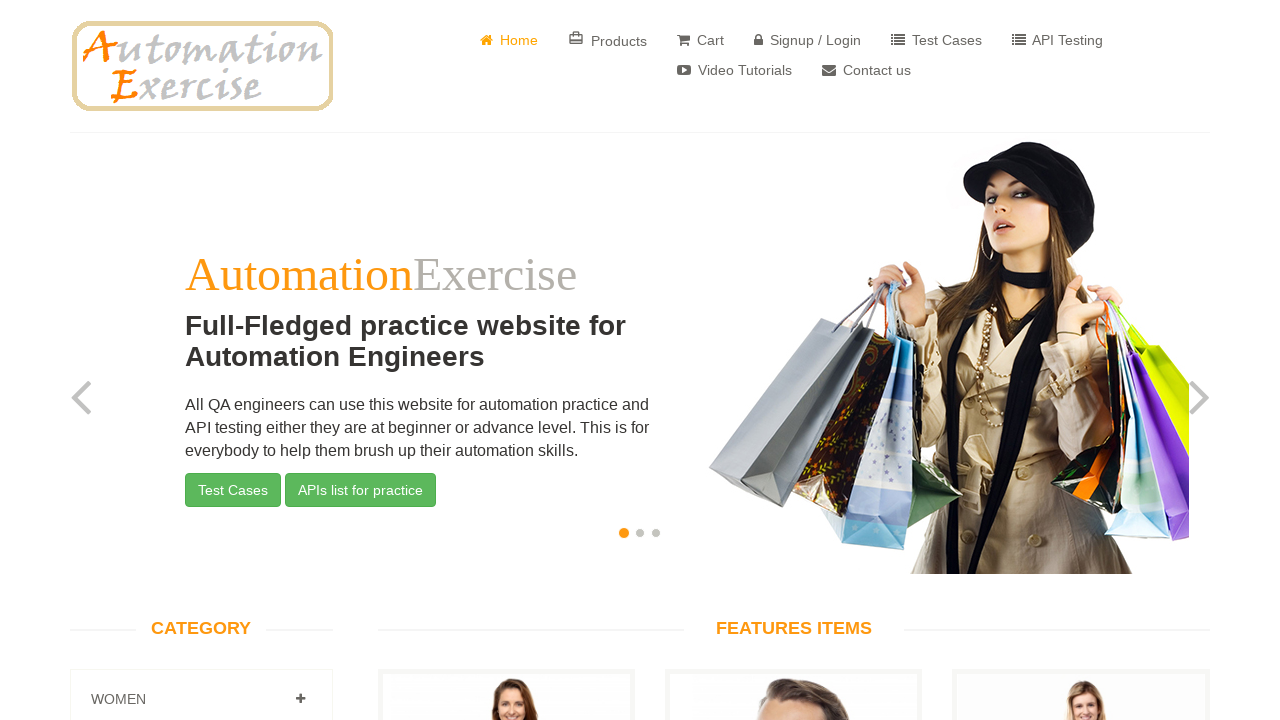

Category element test PASSED - found 3 categories as expected
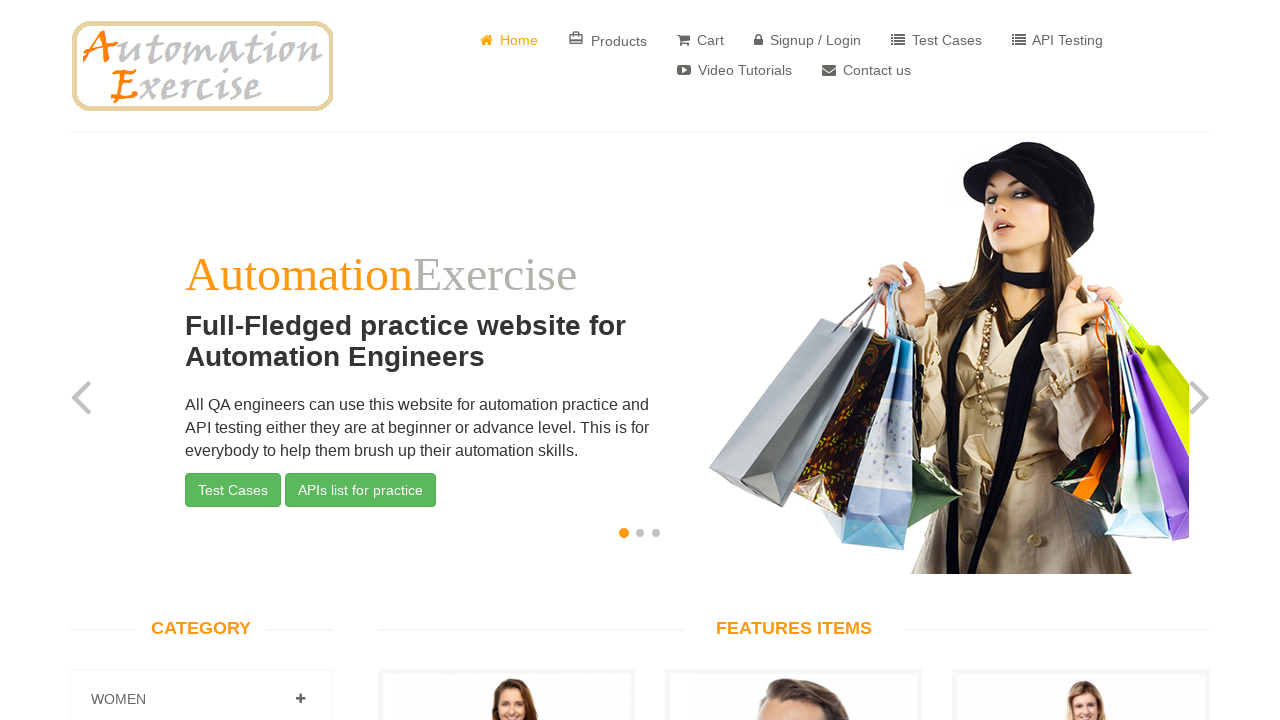

Printed category name: 
										
											
											Women
										
									
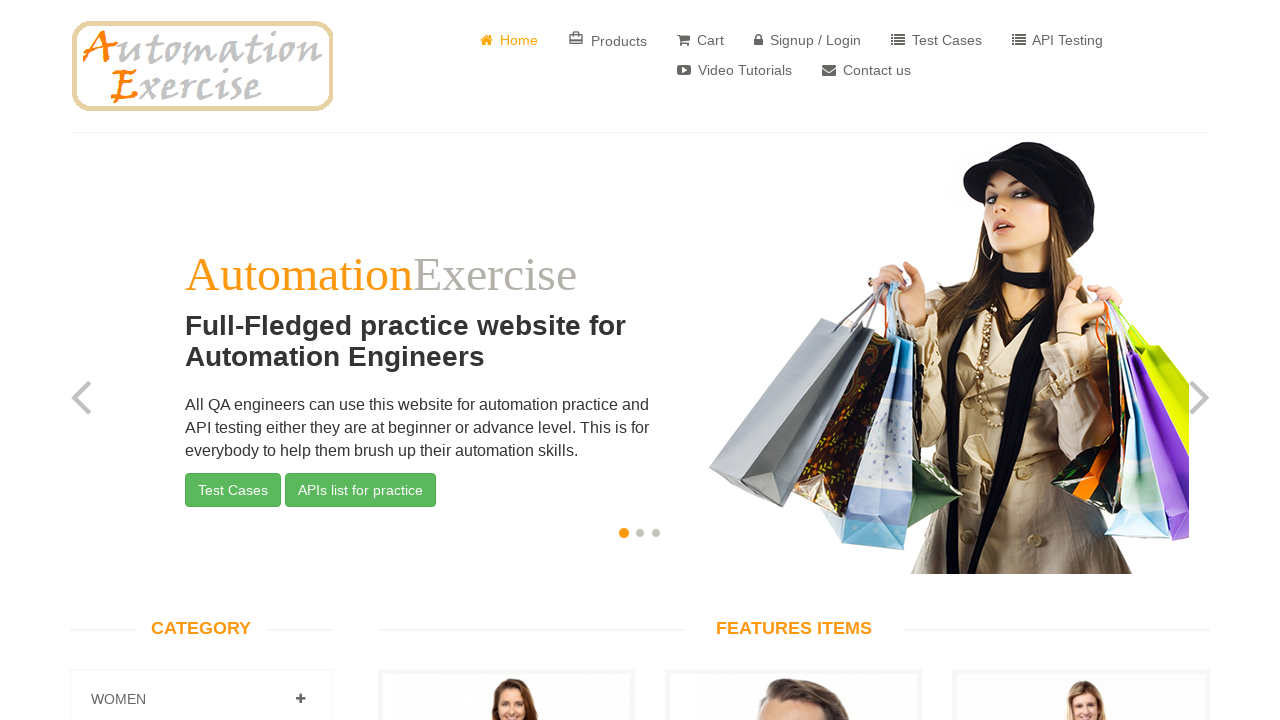

Printed category name: 
										
											
											Men
										
									
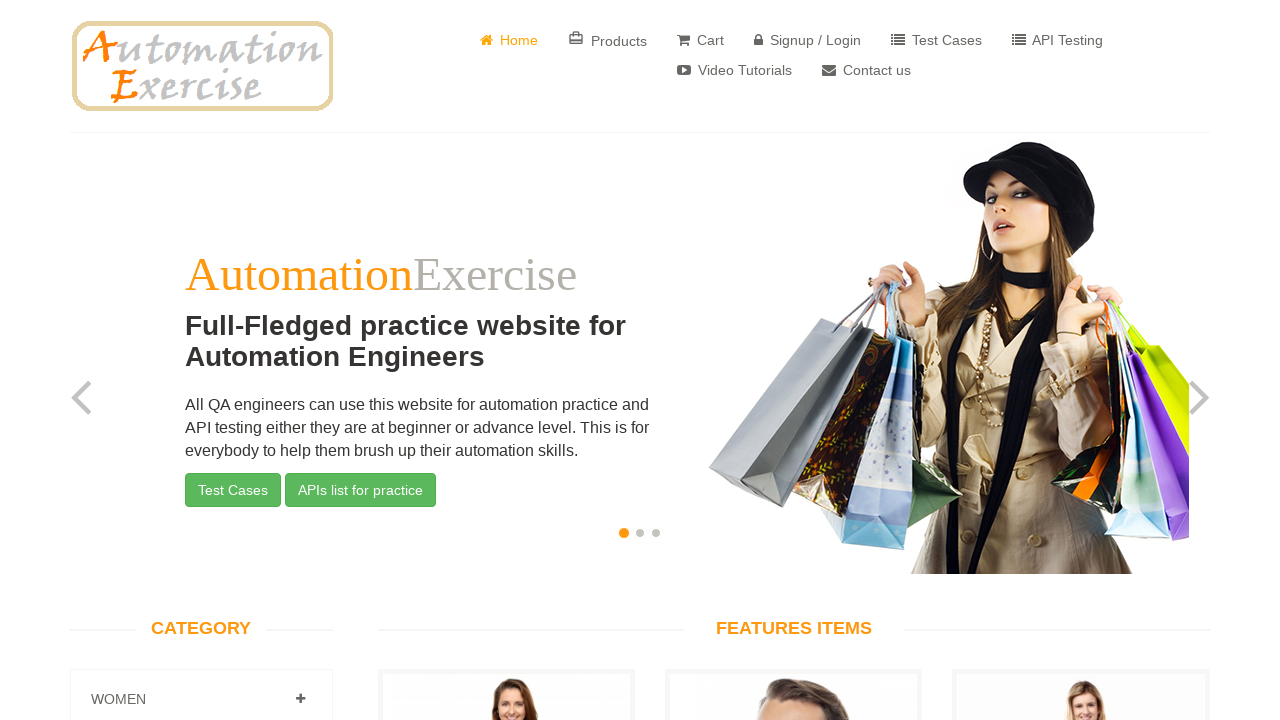

Printed category name: 
										
											
											Kids
										
									
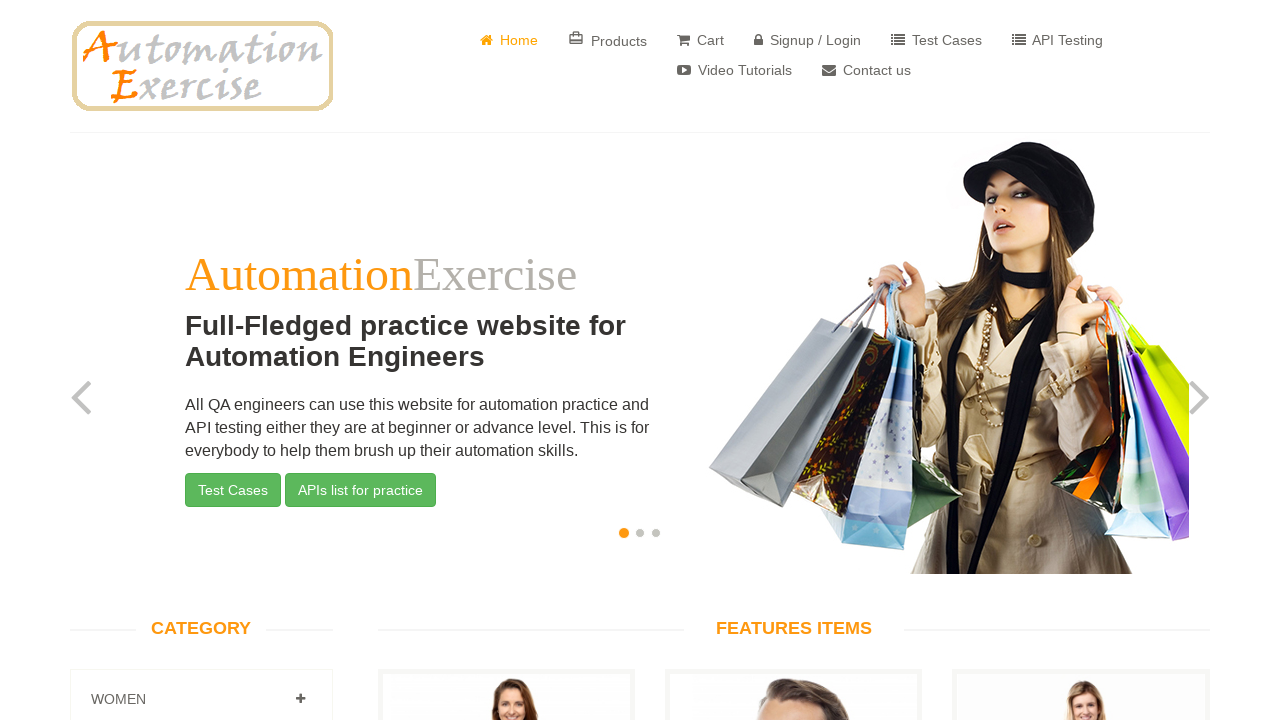

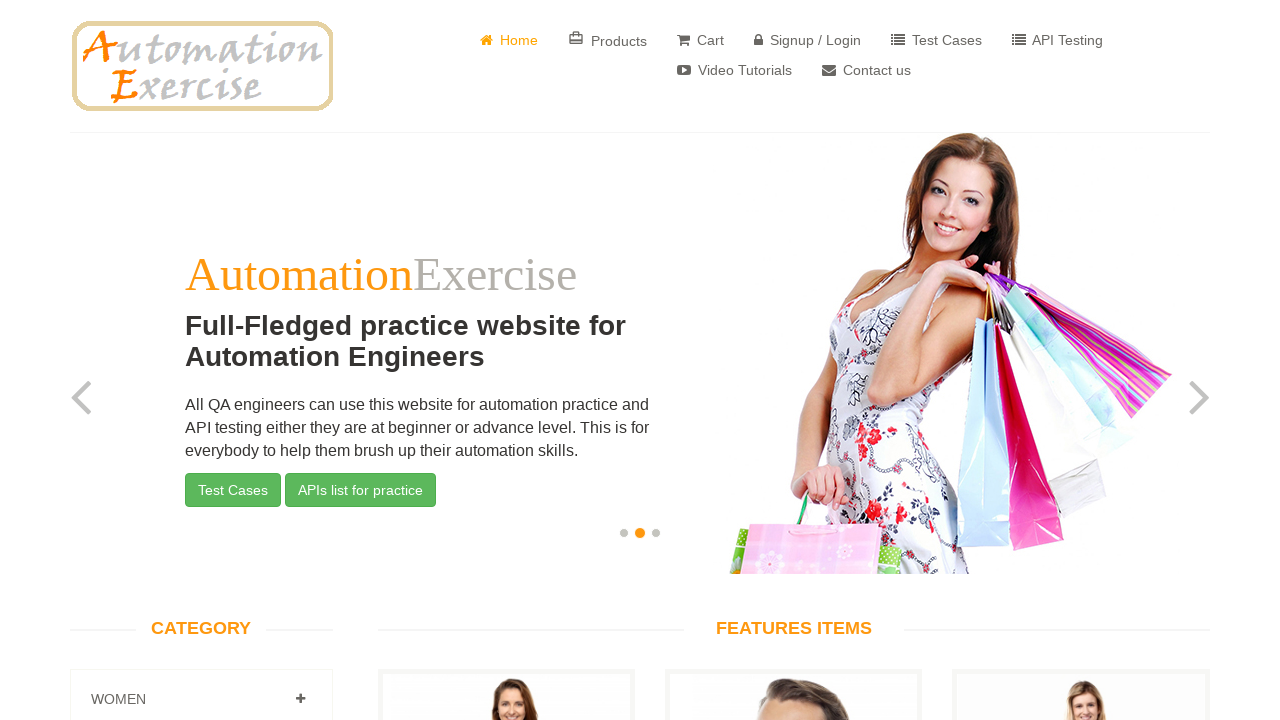